Tests deleting pre-existing delete buttons on the page by clicking them sequentially and verifying the count

Starting URL: http://the-internet.herokuapp.com/add_remove_elements/

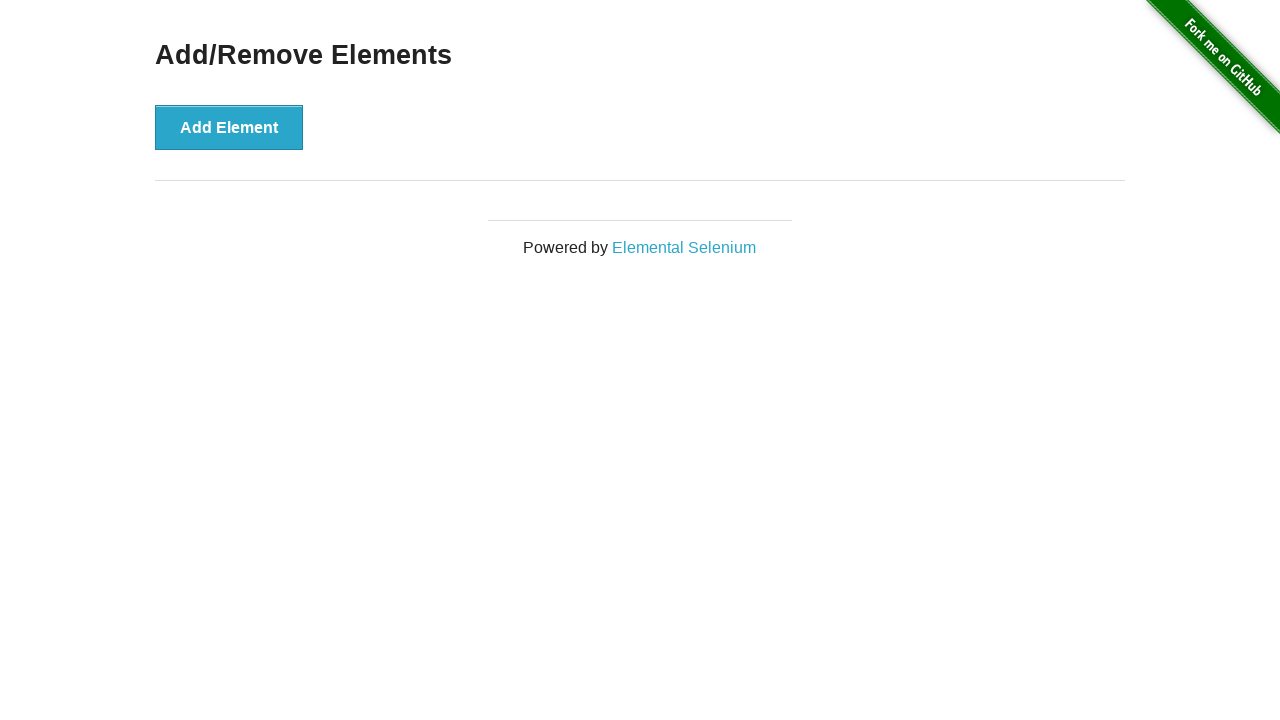

Located all delete buttons on the page
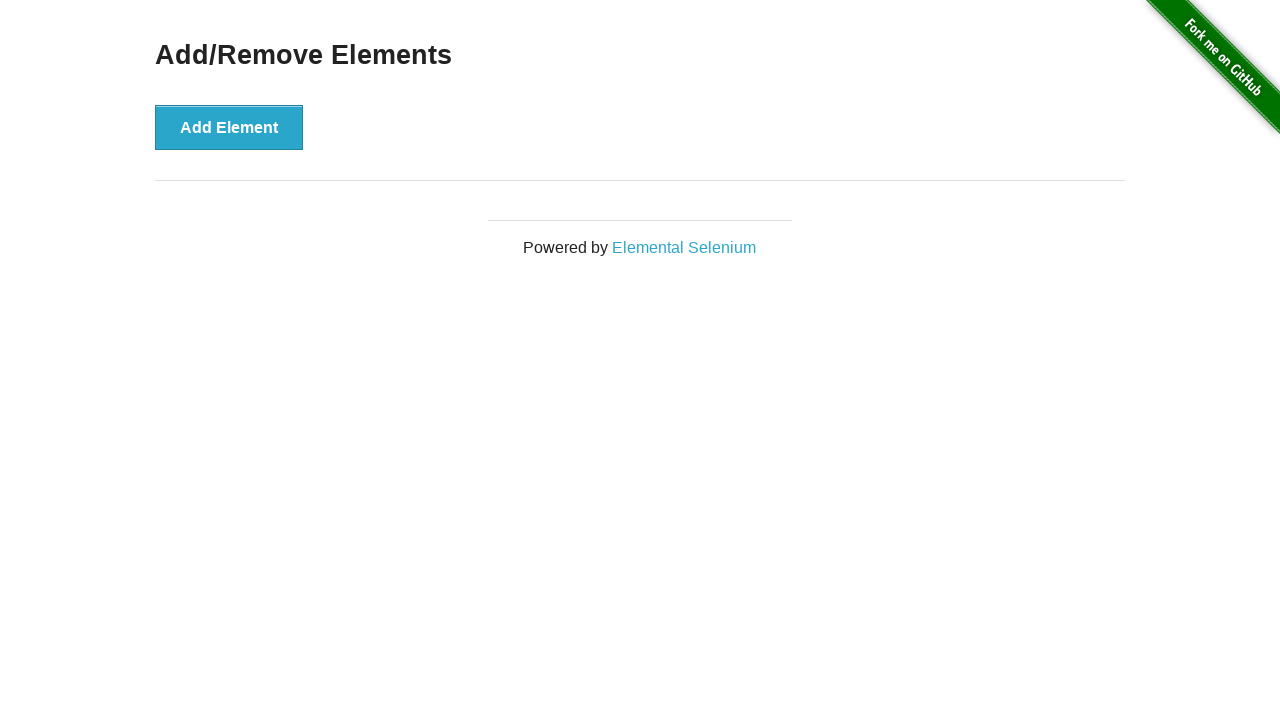

Located the add element button
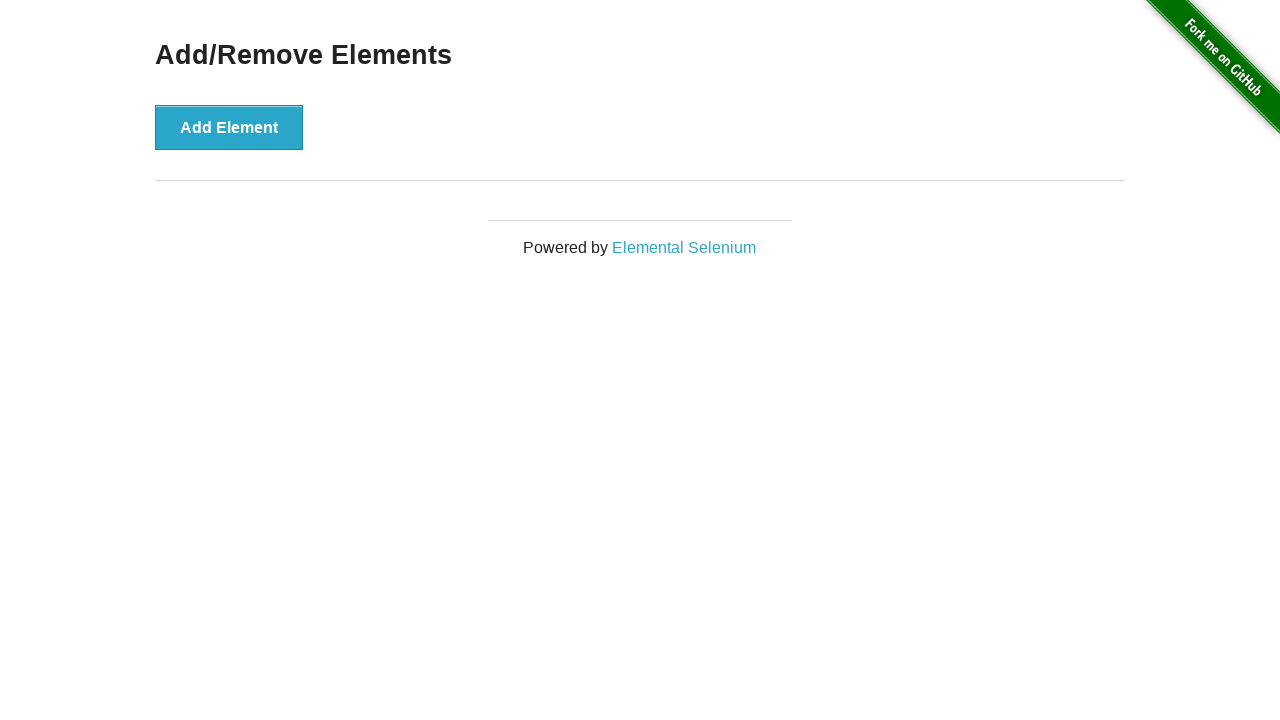

Clicked add element button (iteration 1/5) at (229, 127) on xpath=//button[@onclick='addElement()']
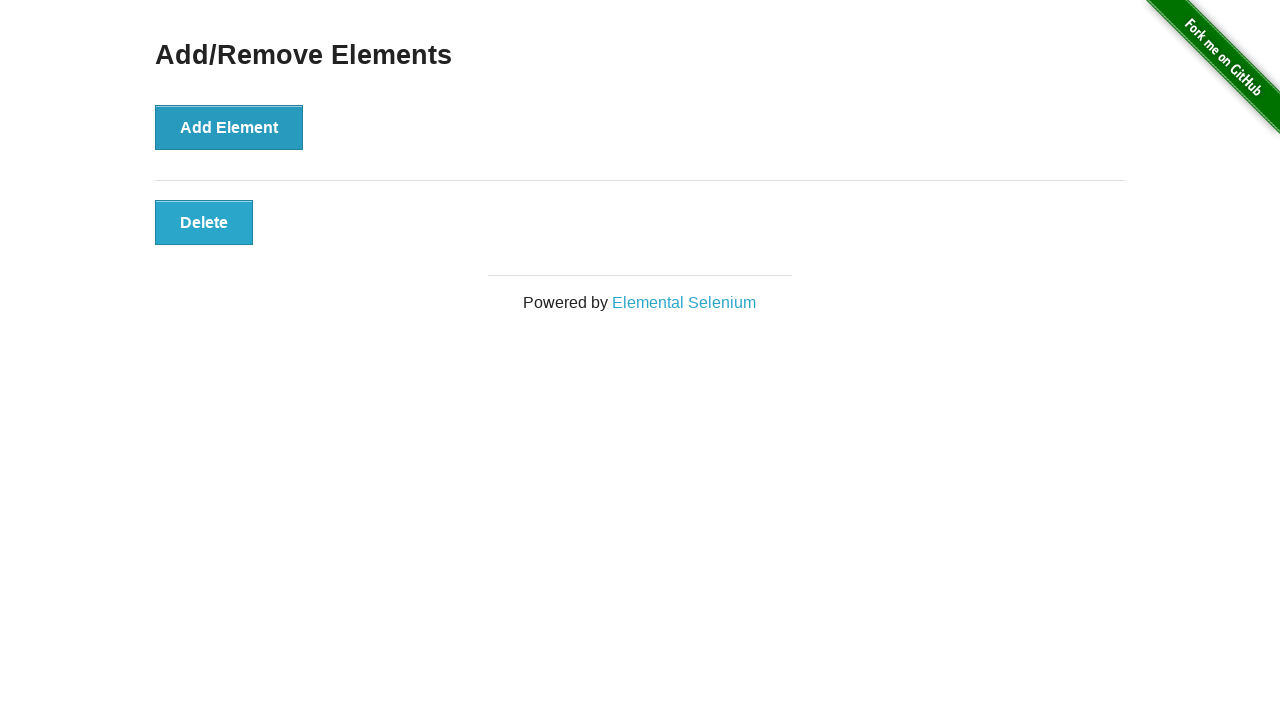

Clicked add element button (iteration 2/5) at (229, 127) on xpath=//button[@onclick='addElement()']
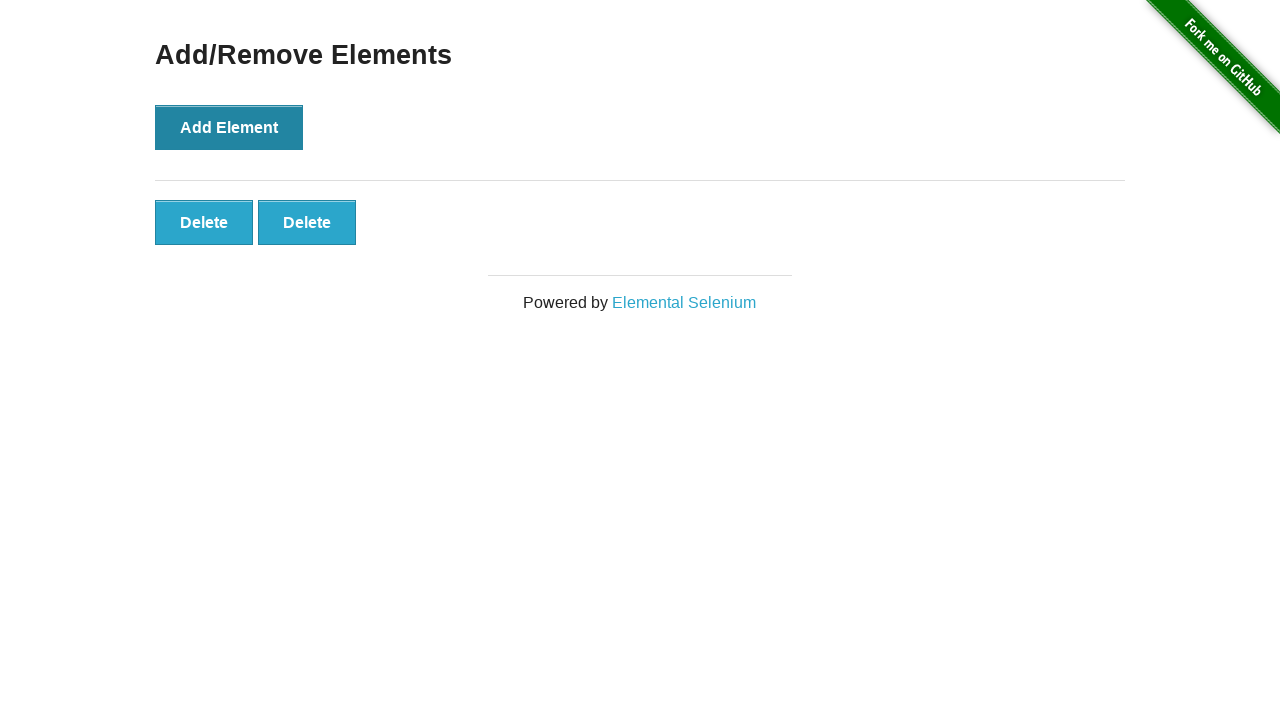

Clicked add element button (iteration 3/5) at (229, 127) on xpath=//button[@onclick='addElement()']
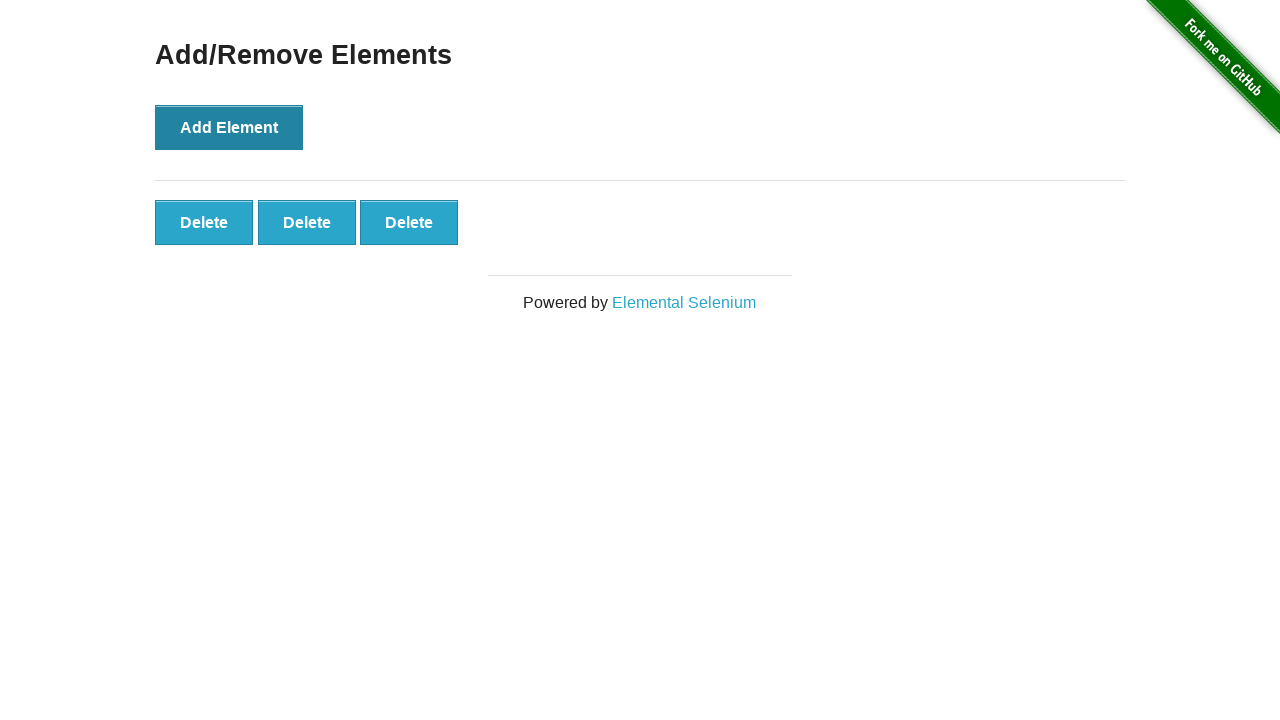

Clicked add element button (iteration 4/5) at (229, 127) on xpath=//button[@onclick='addElement()']
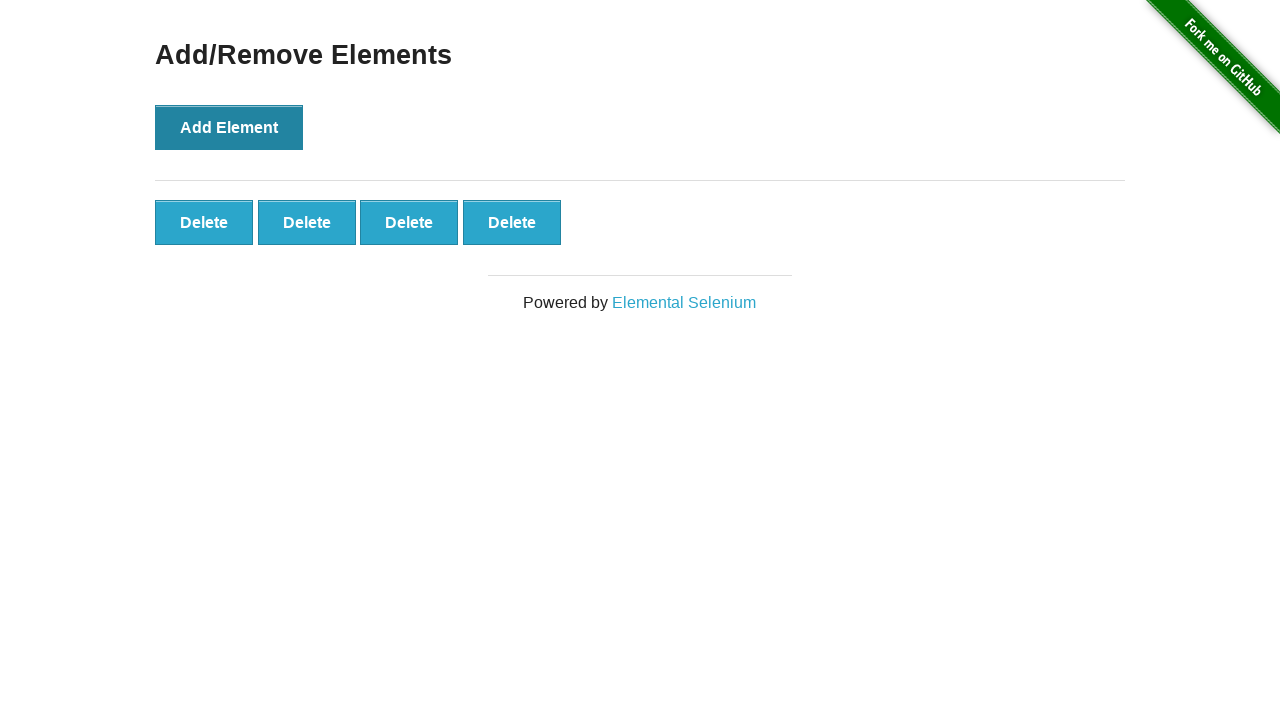

Clicked add element button (iteration 5/5) at (229, 127) on xpath=//button[@onclick='addElement()']
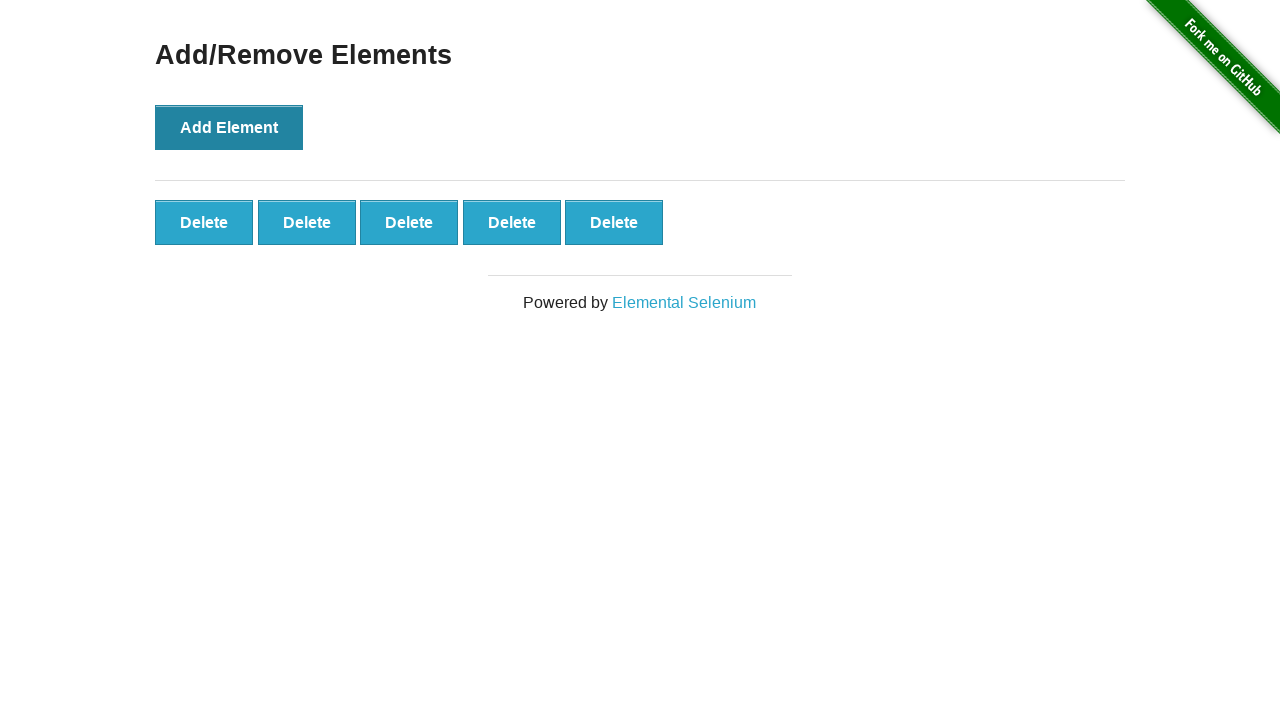

Re-located all delete buttons after adding 5 elements
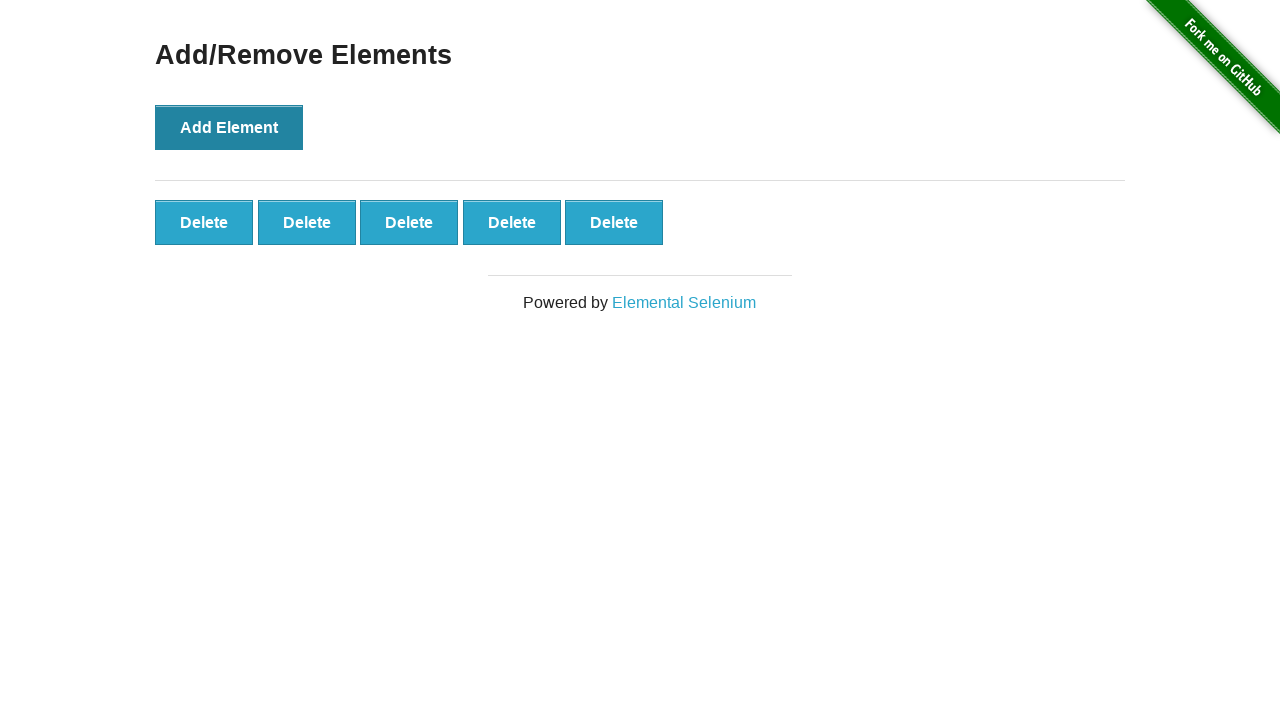

Verified that 5 delete buttons are present
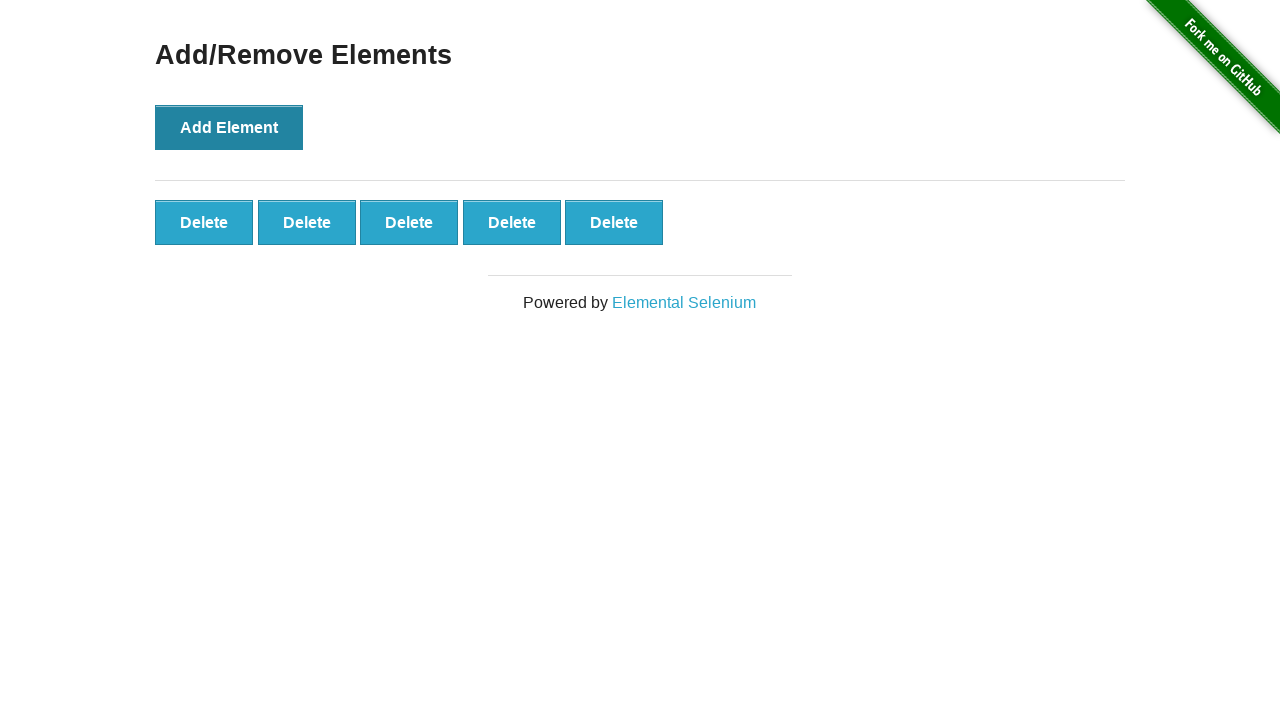

Clicked delete button (iteration 1/4) at (204, 222) on xpath=//div/button[@onclick='deleteElement()'] >> nth=0
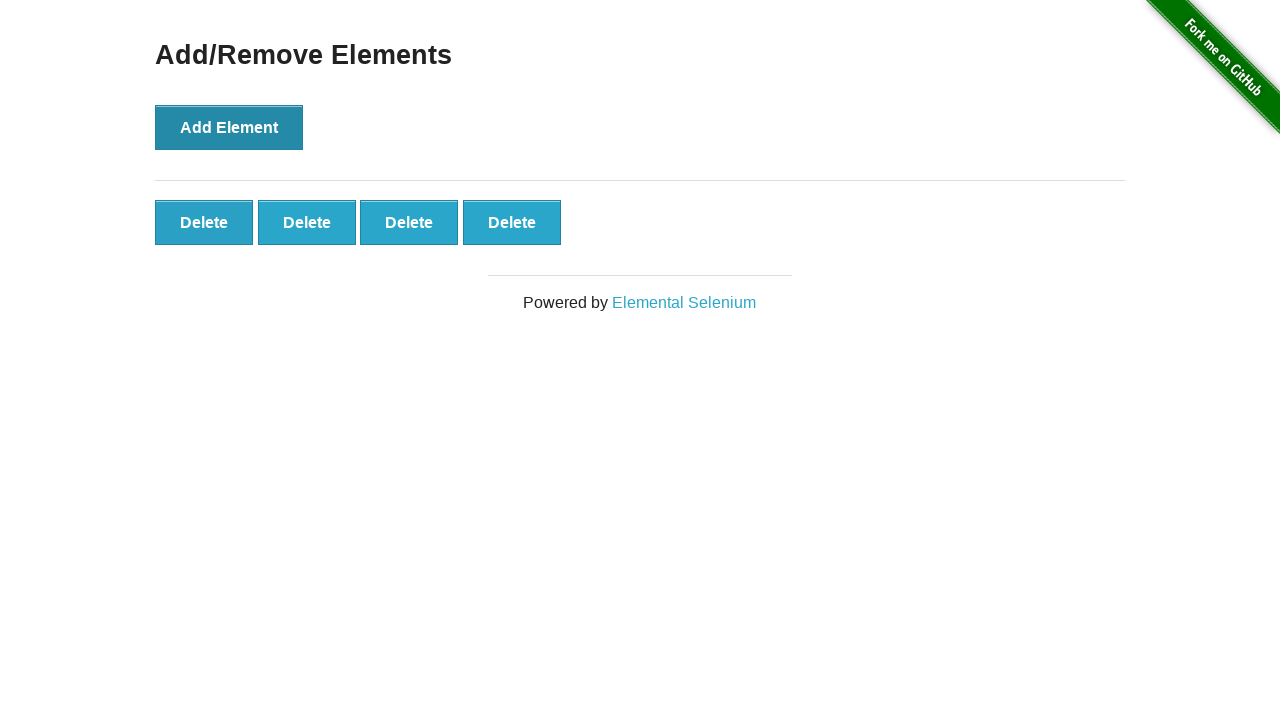

Clicked delete button (iteration 2/4) at (204, 222) on xpath=//div/button[@onclick='deleteElement()'] >> nth=0
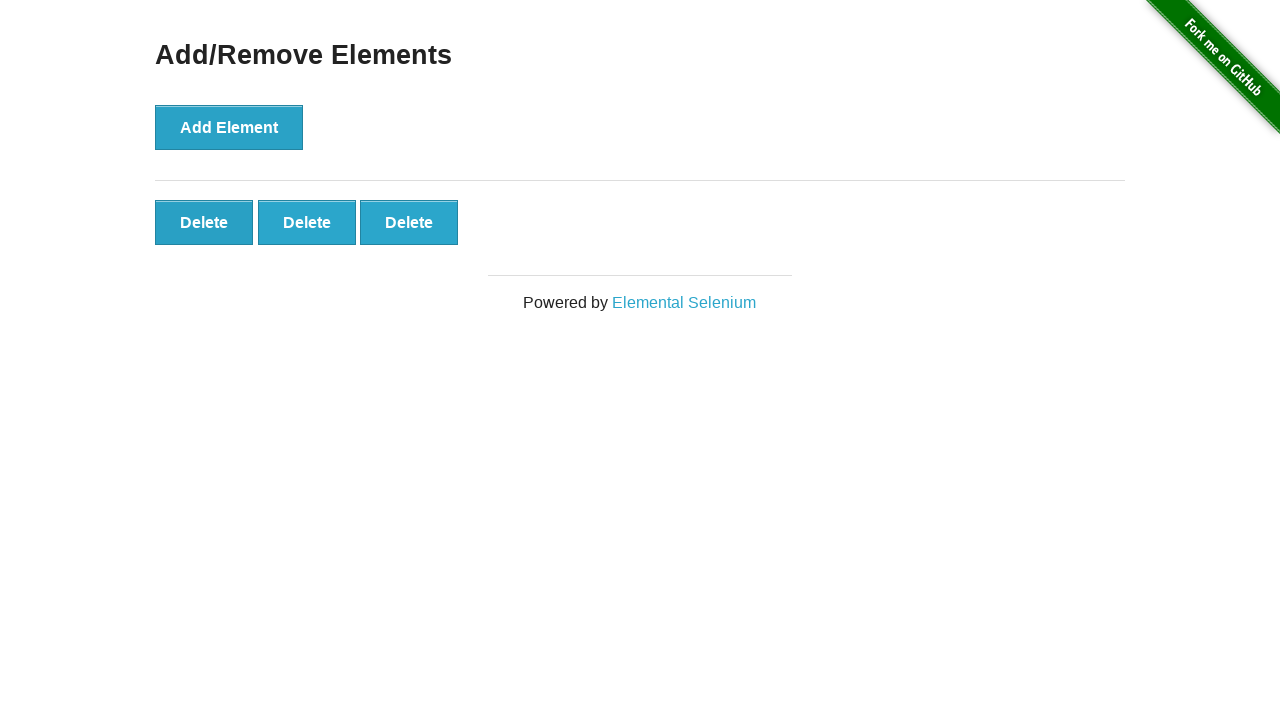

Clicked delete button (iteration 3/4) at (204, 222) on xpath=//div/button[@onclick='deleteElement()'] >> nth=0
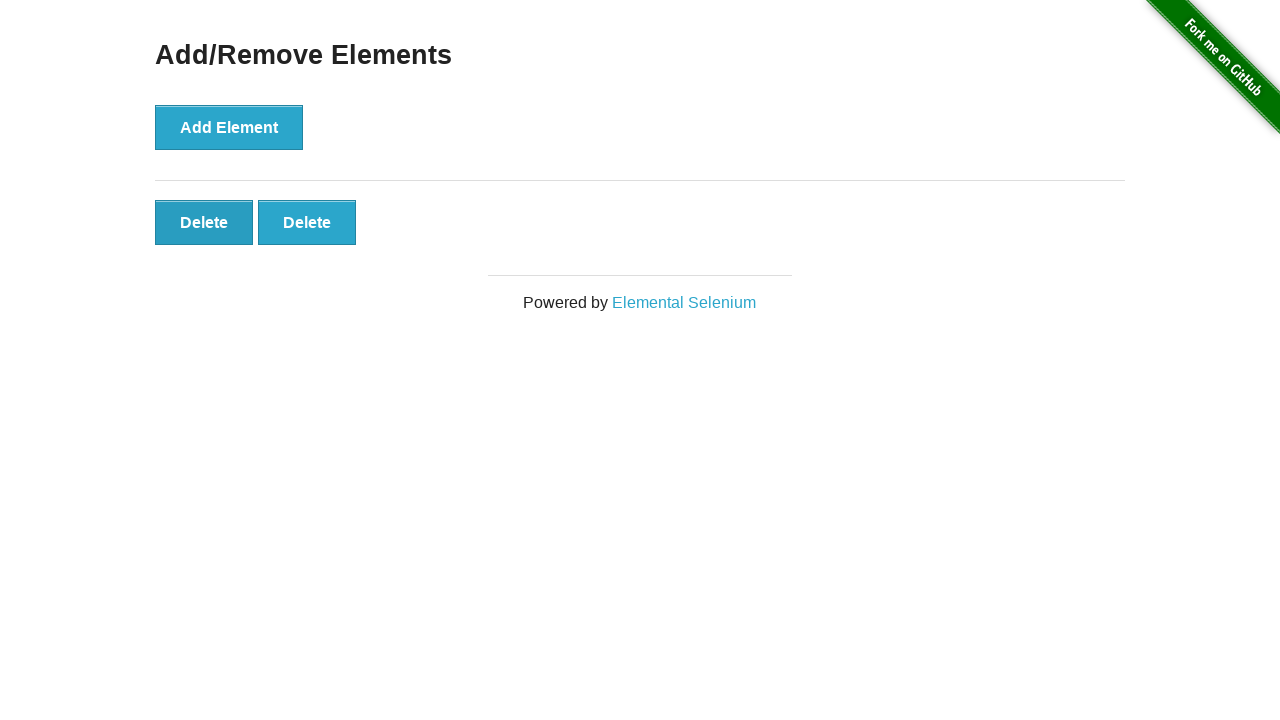

Clicked delete button (iteration 4/4) at (204, 222) on xpath=//div/button[@onclick='deleteElement()'] >> nth=0
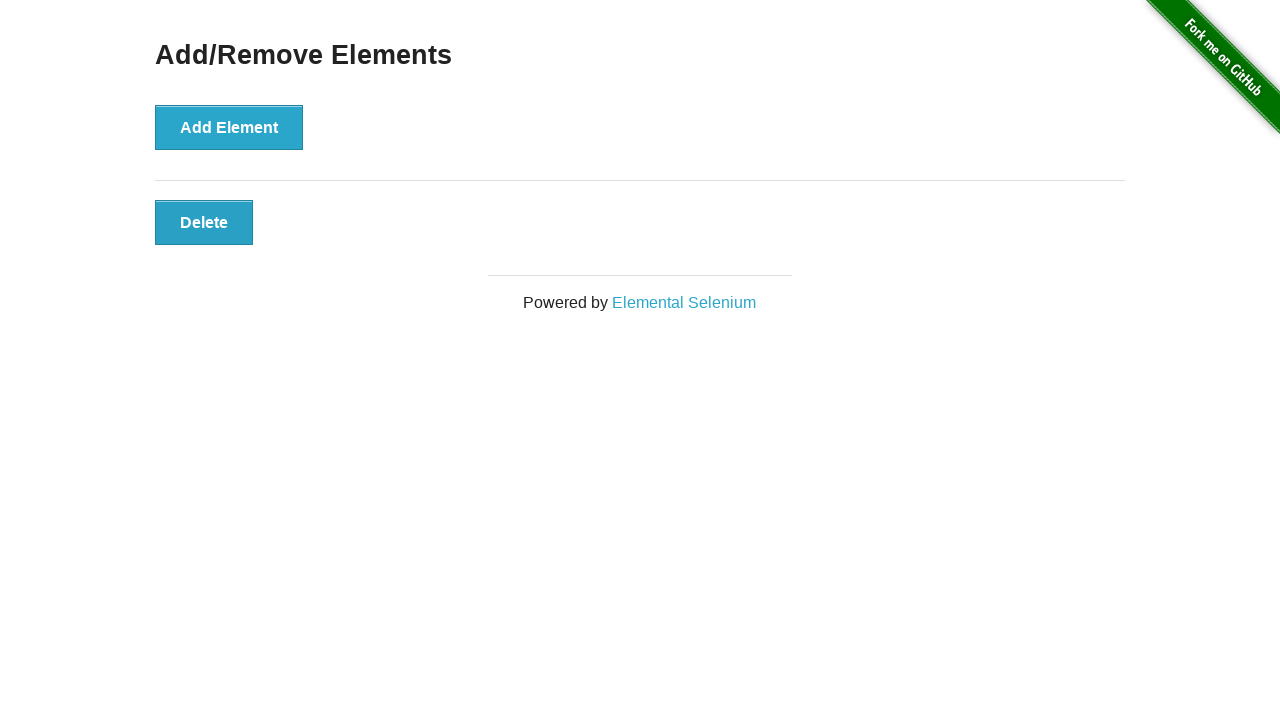

Located remaining delete buttons
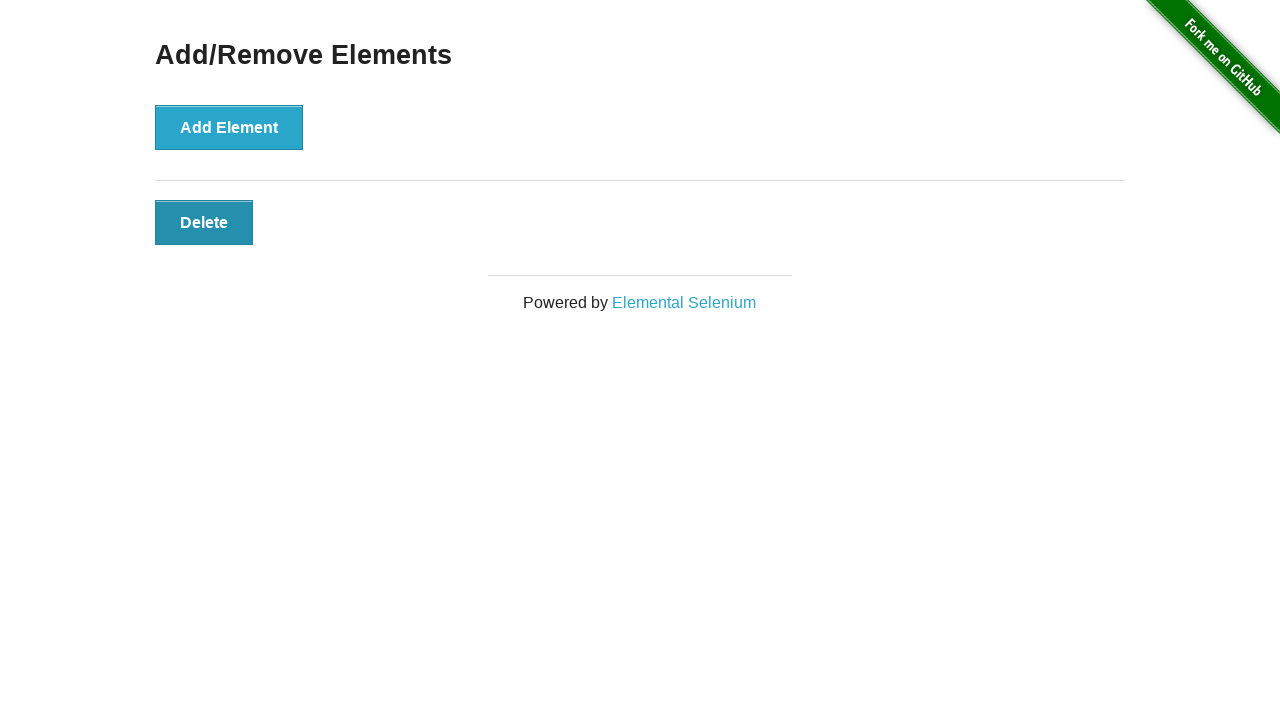

Verified that only 1 delete button remains after deleting 4
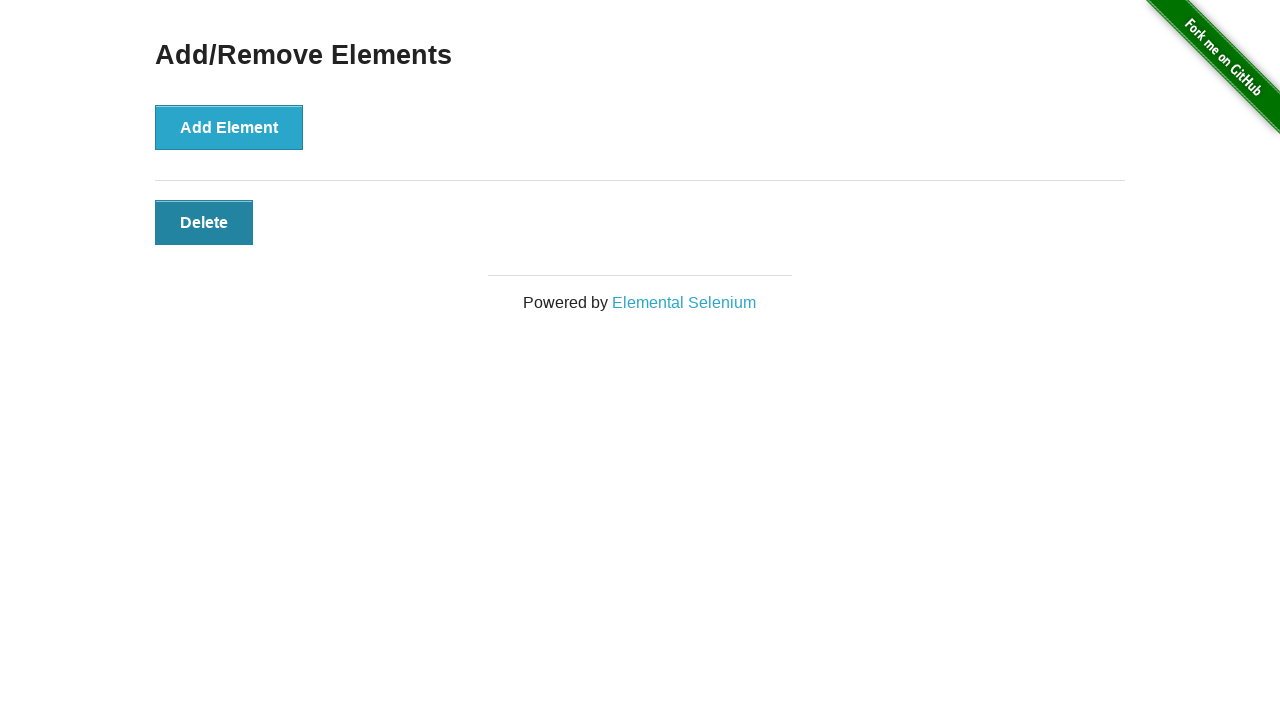

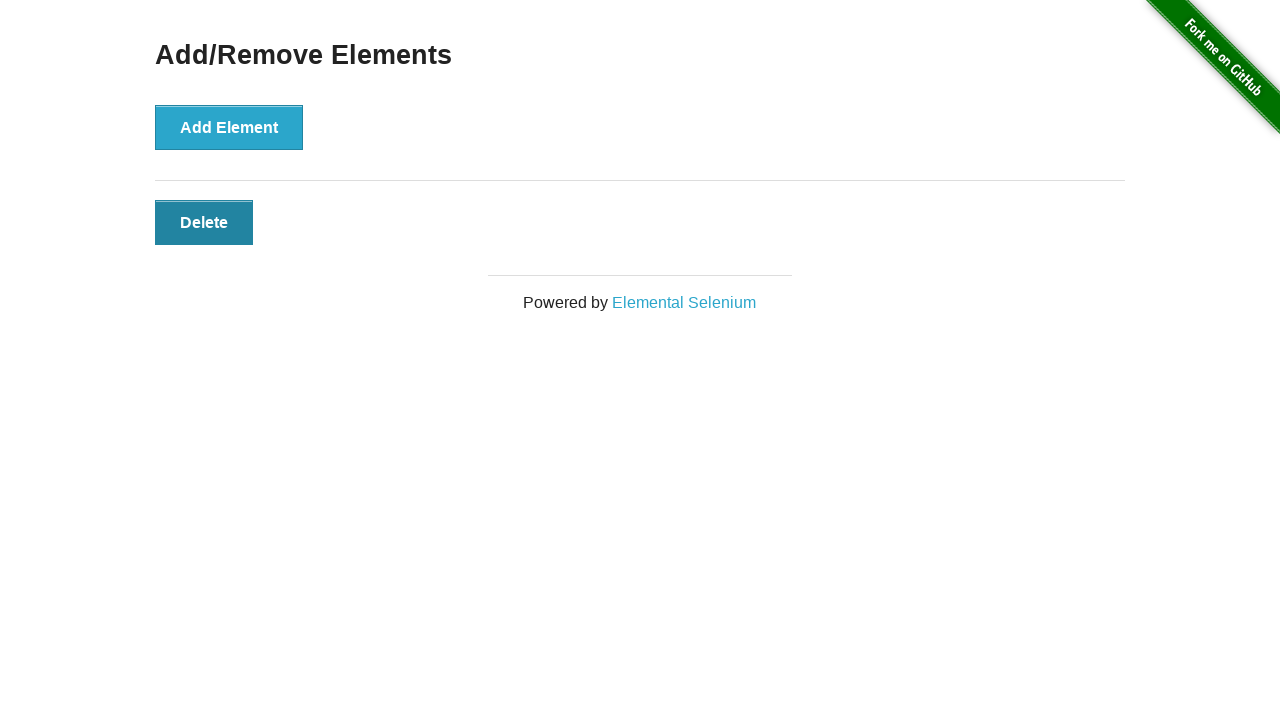